Tests input field interaction using label-based locator, including typing, selecting all, and deleting text

Starting URL: https://www.qa-practice.com/elements/input/simple

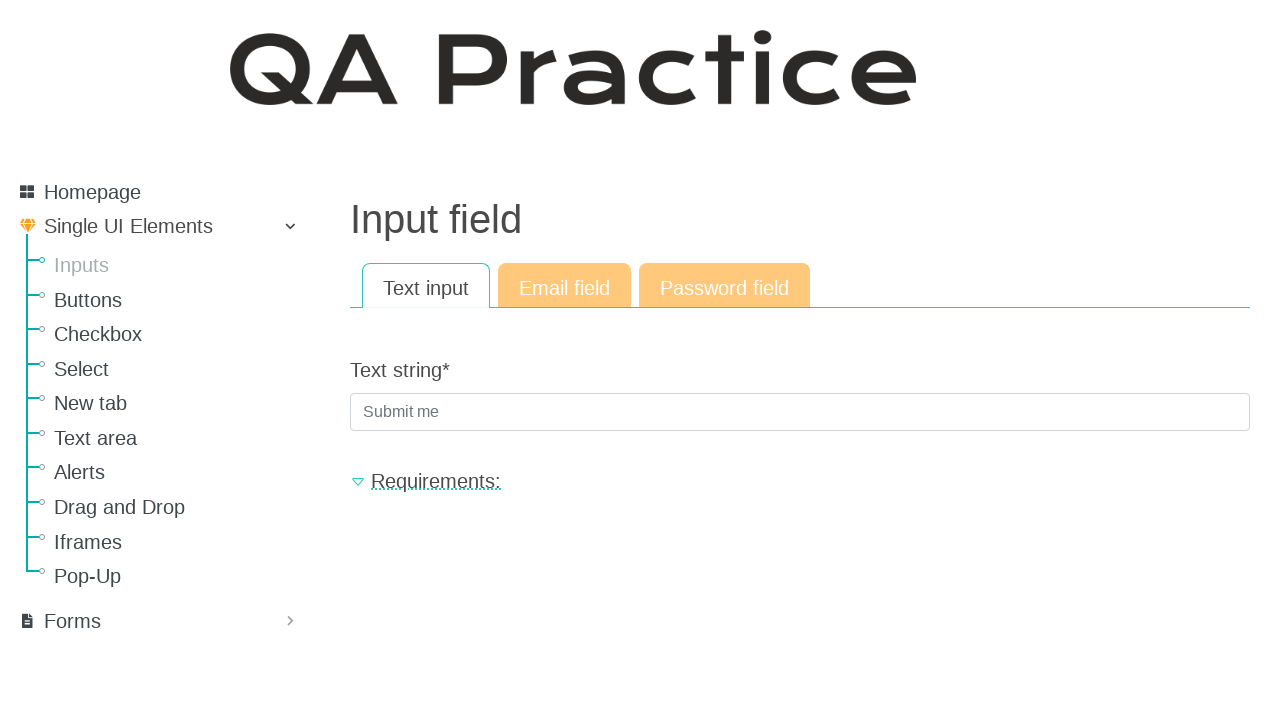

Located text input field by label 'Text string'
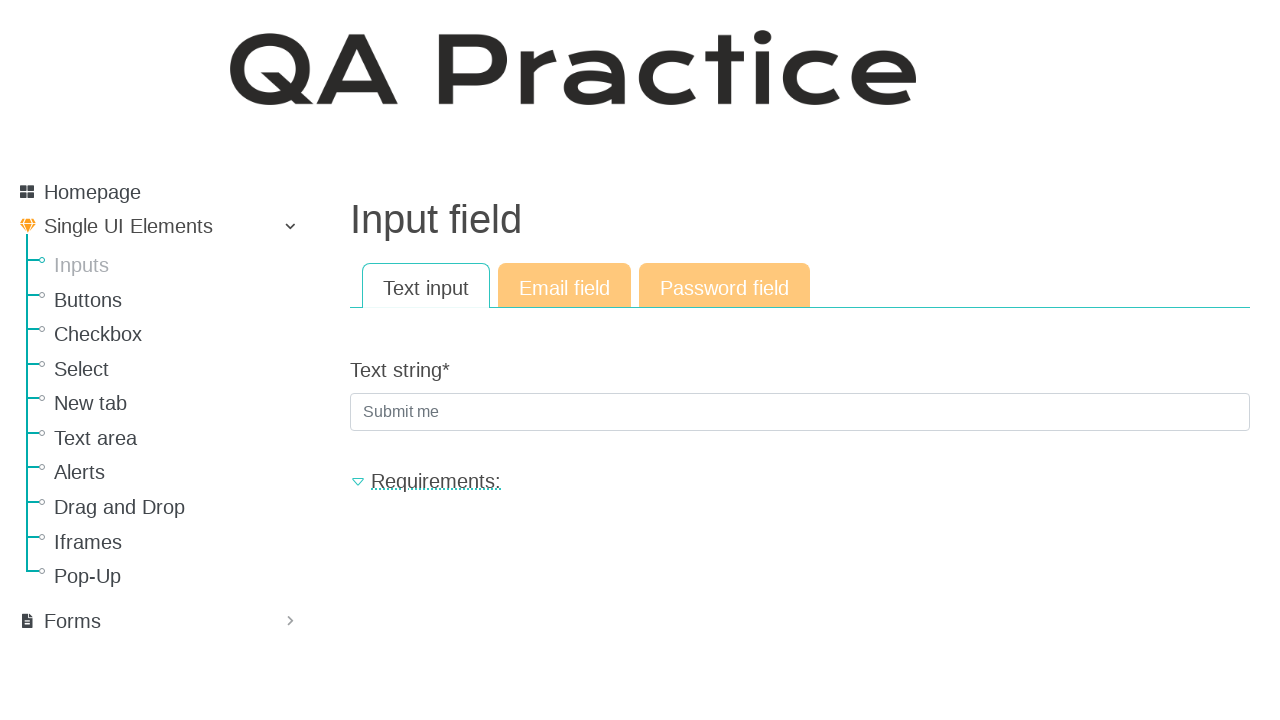

Typed 'automation test text' sequentially into the field
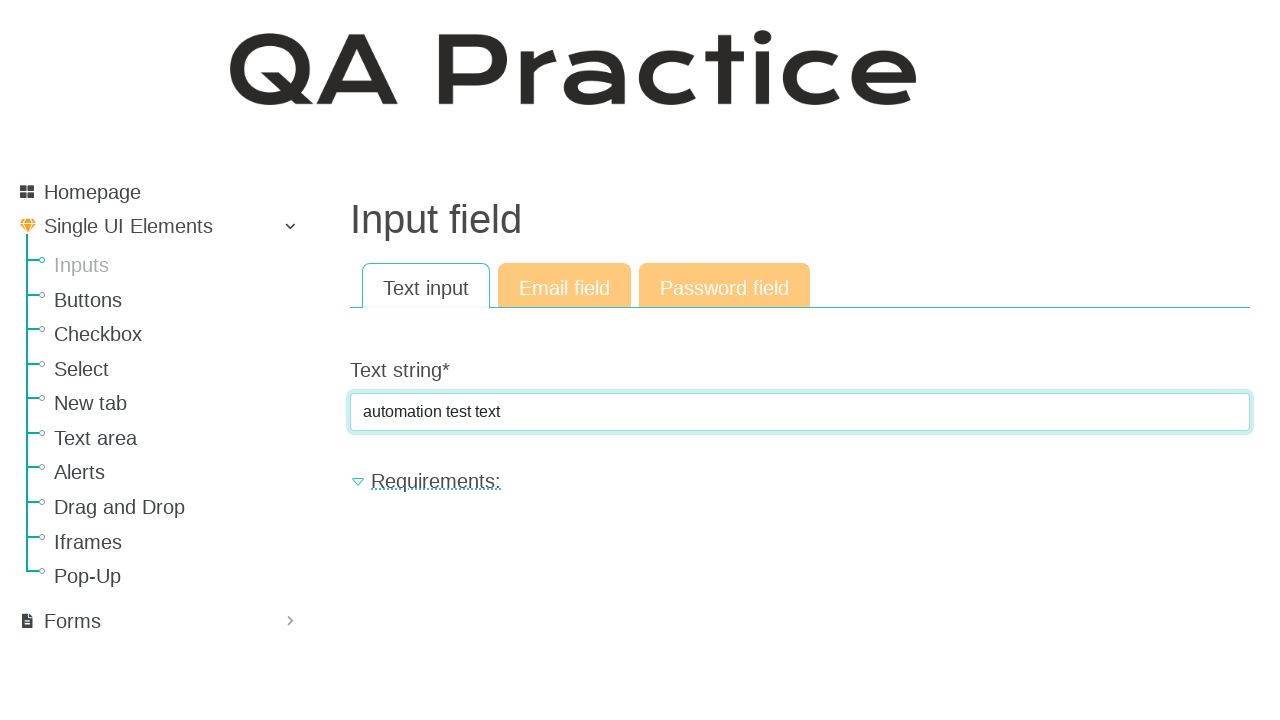

Selected all text in the field using Ctrl+A on internal:label="Text string"i
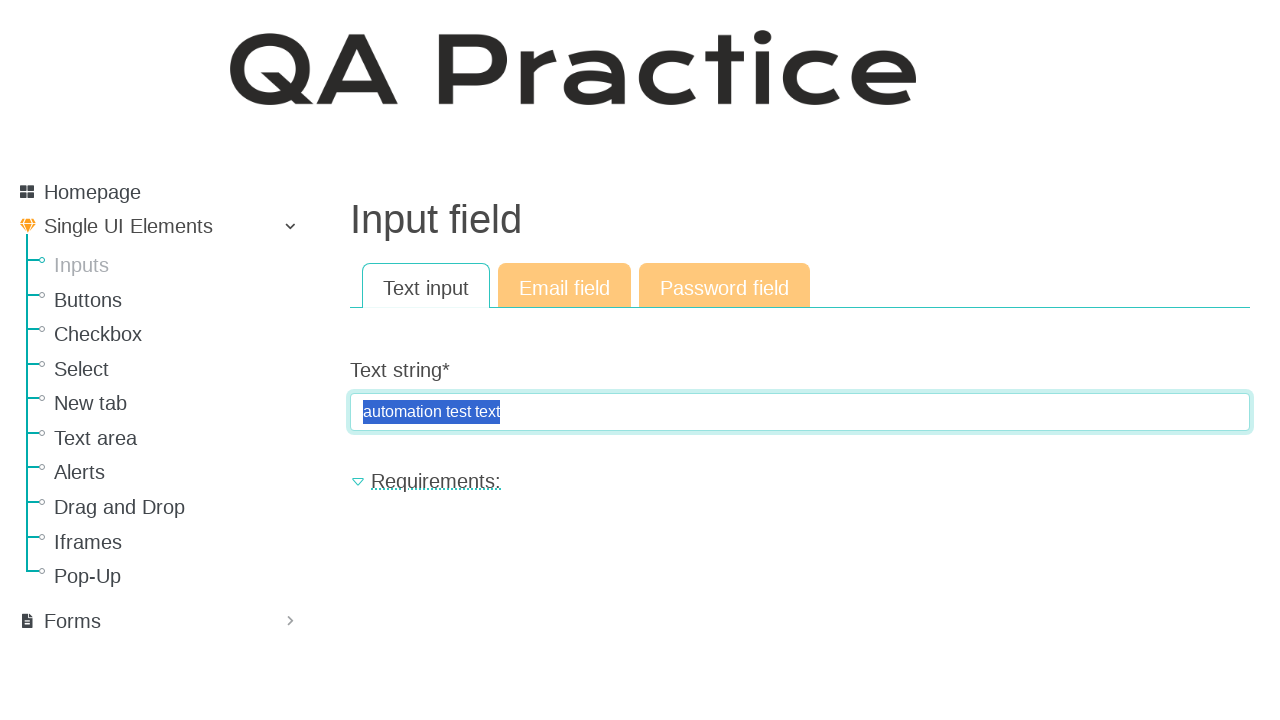

Deleted selected text by pressing Backspace on internal:label="Text string"i
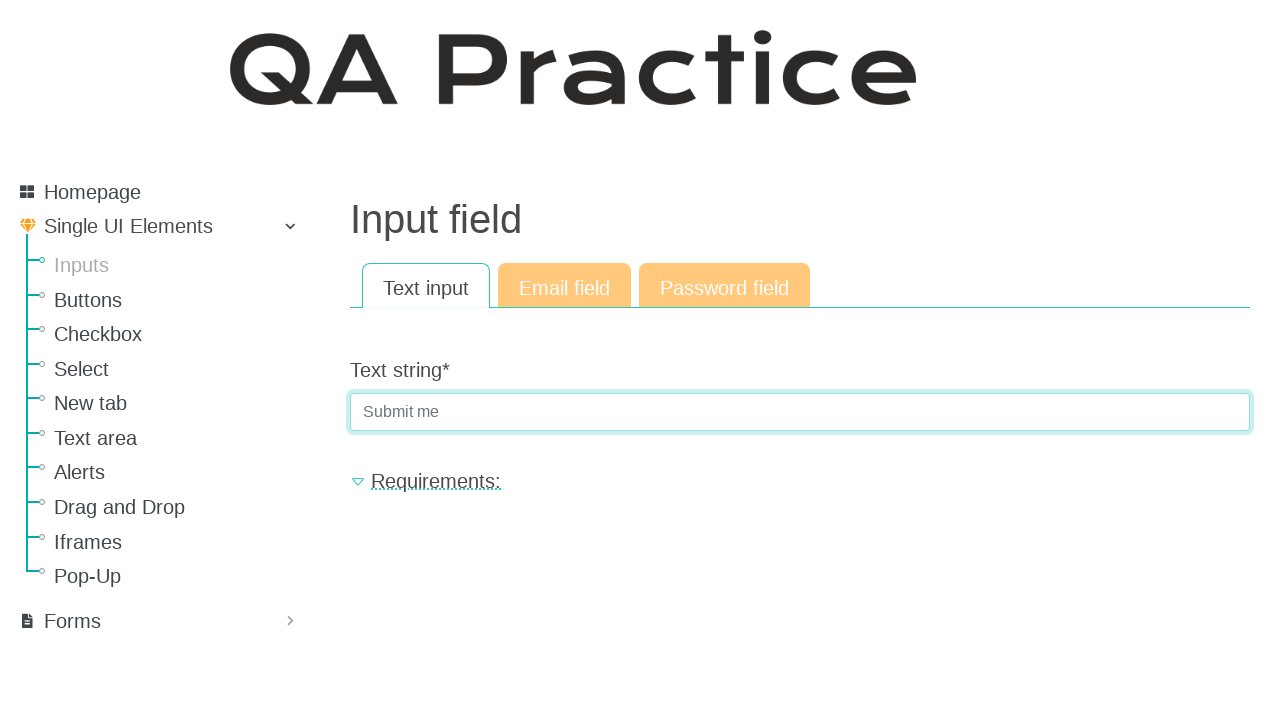

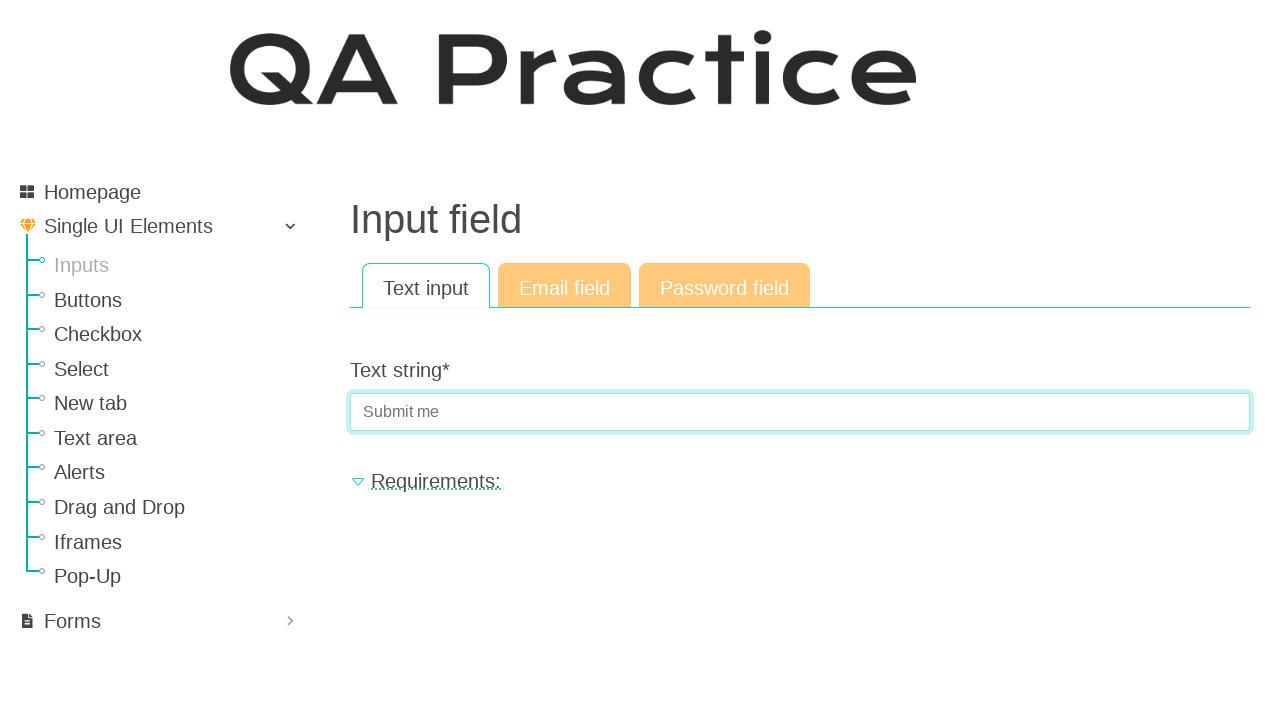